Tests that entered text is trimmed when saving edits

Starting URL: https://demo.playwright.dev/todomvc

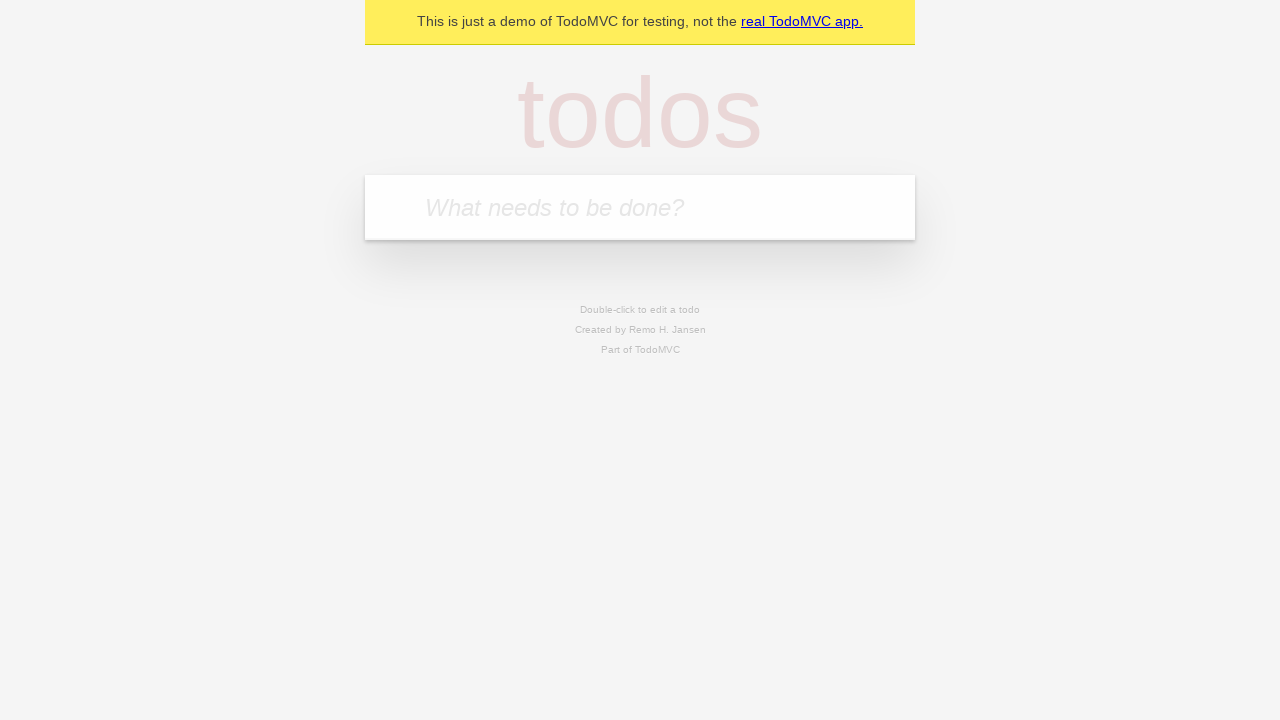

Filled todo input with 'buy some cheese' on internal:attr=[placeholder="What needs to be done?"i]
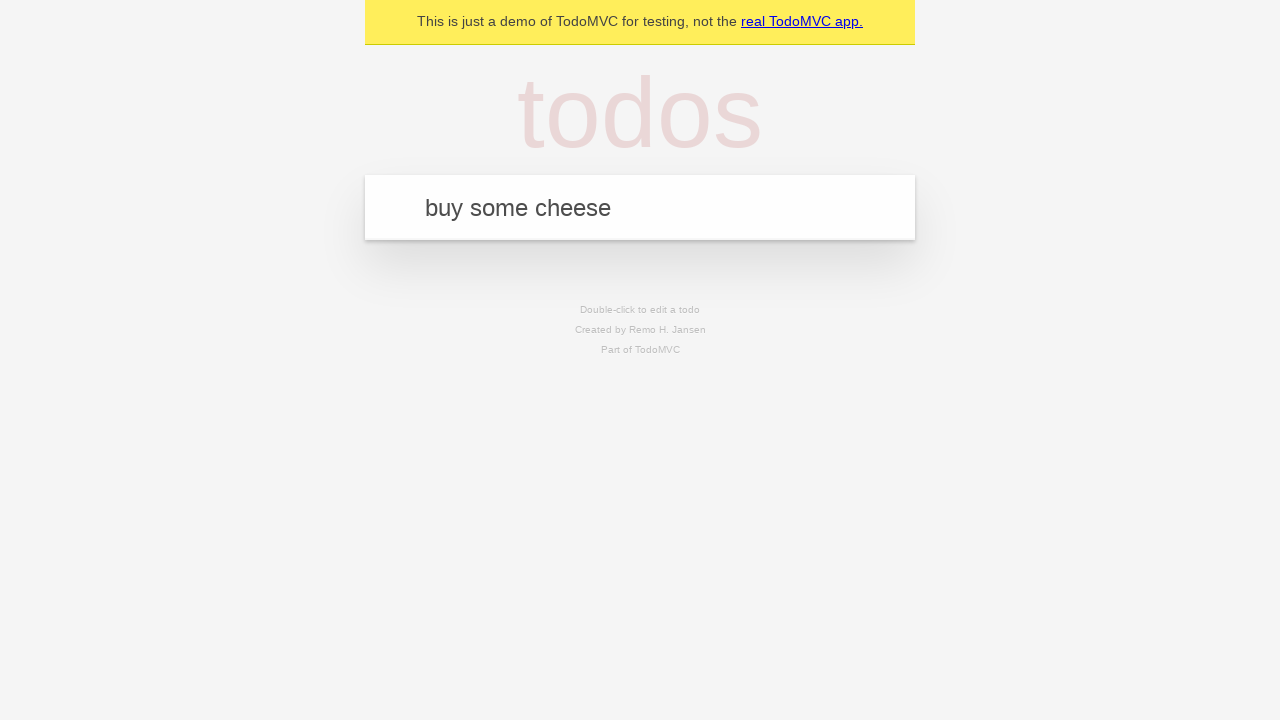

Pressed Enter to add first todo on internal:attr=[placeholder="What needs to be done?"i]
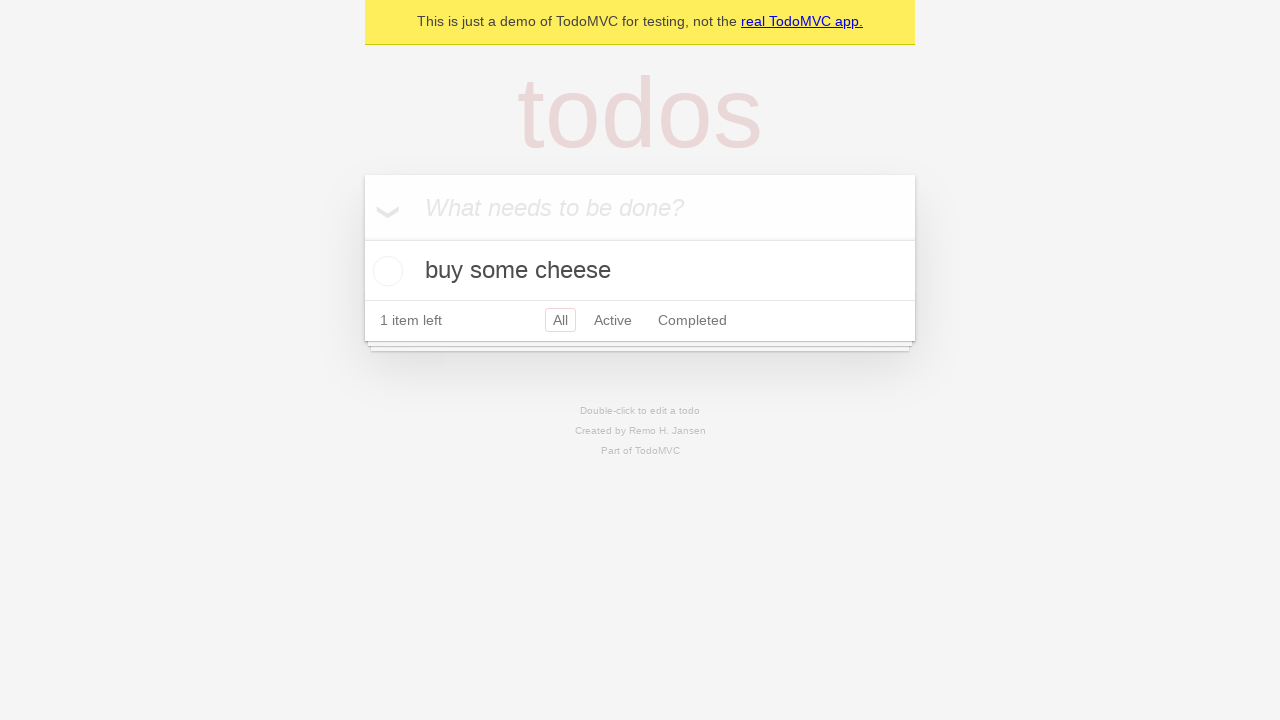

Filled todo input with 'feed the cat' on internal:attr=[placeholder="What needs to be done?"i]
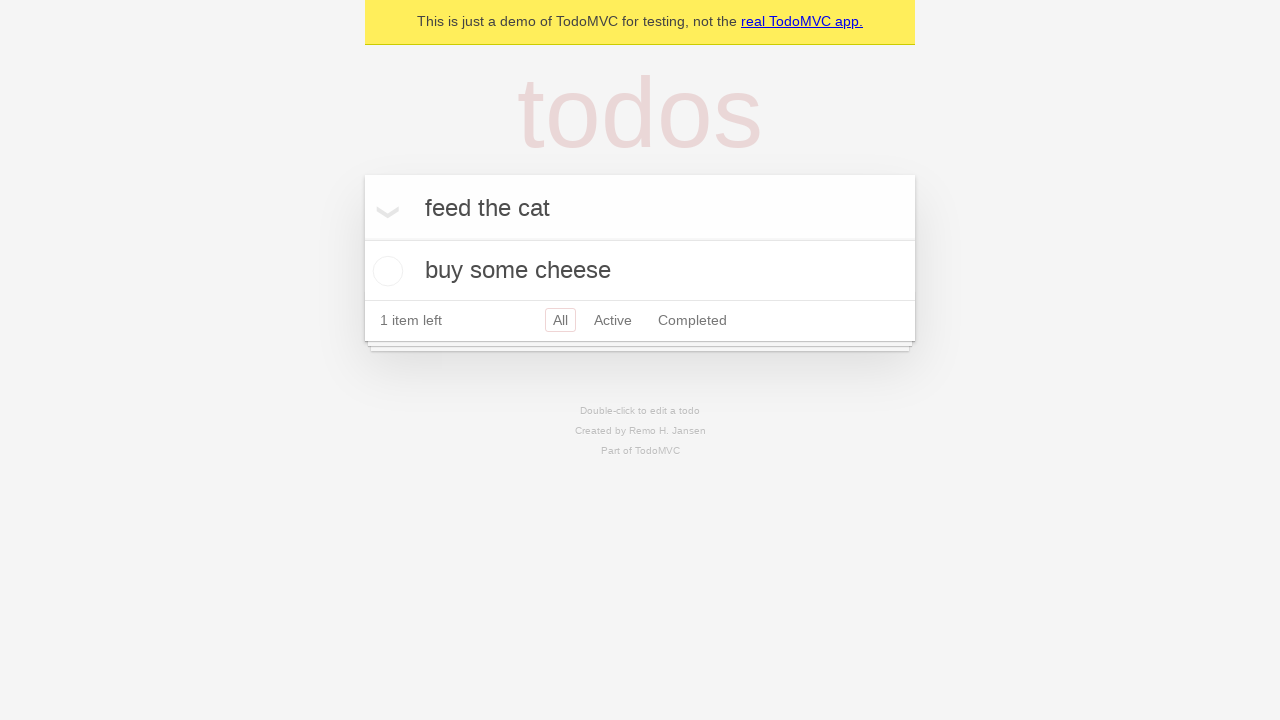

Pressed Enter to add second todo on internal:attr=[placeholder="What needs to be done?"i]
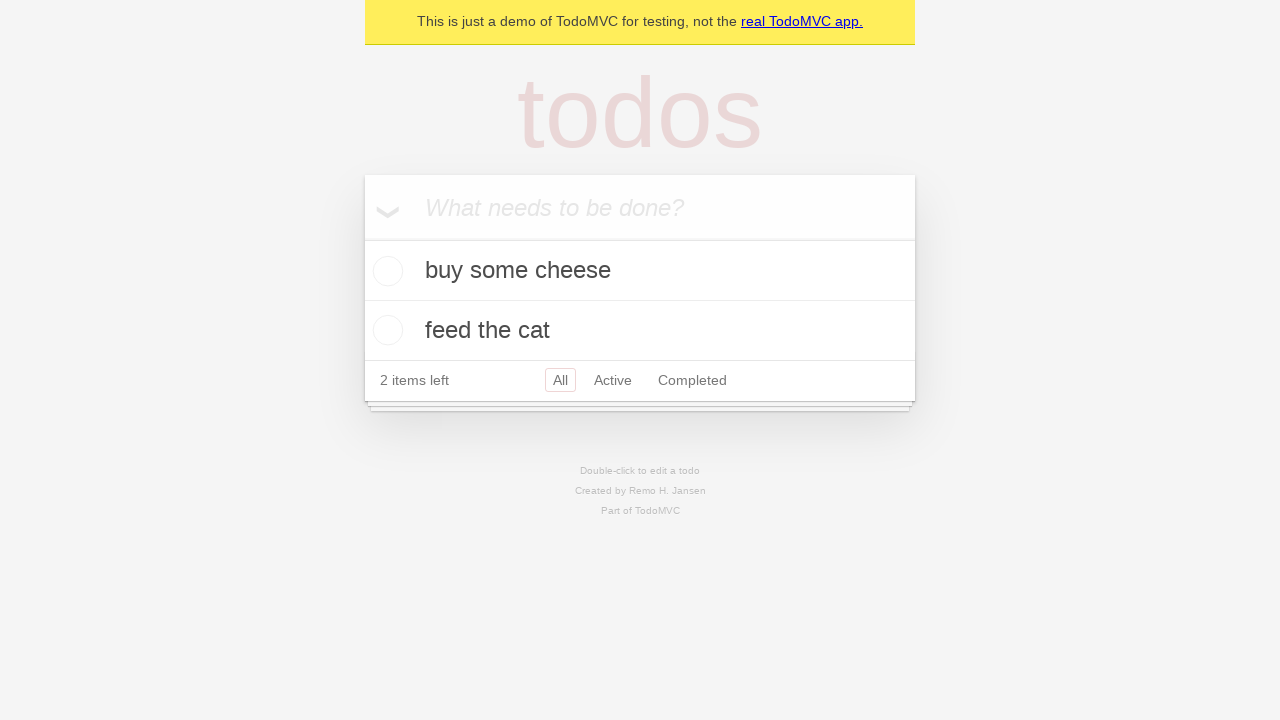

Filled todo input with 'book a doctors appointment' on internal:attr=[placeholder="What needs to be done?"i]
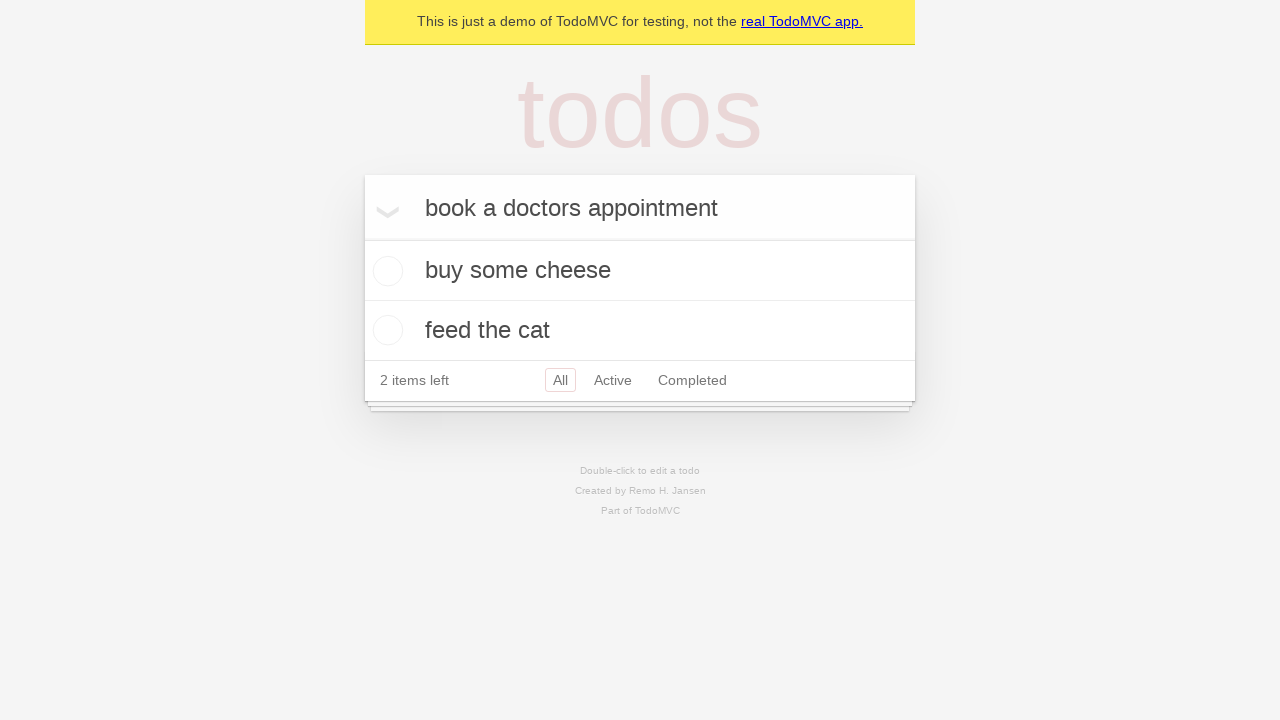

Pressed Enter to add third todo on internal:attr=[placeholder="What needs to be done?"i]
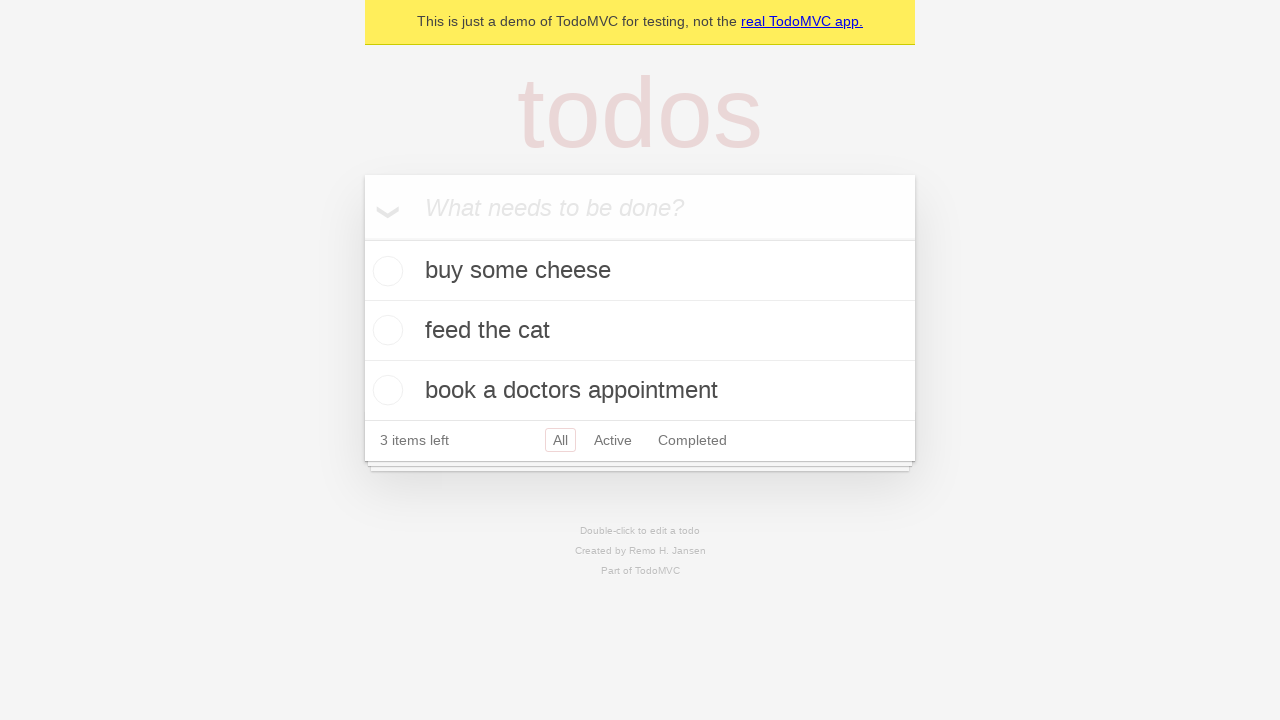

Double-clicked second todo to enter edit mode at (640, 331) on [data-testid='todo-item'] >> nth=1
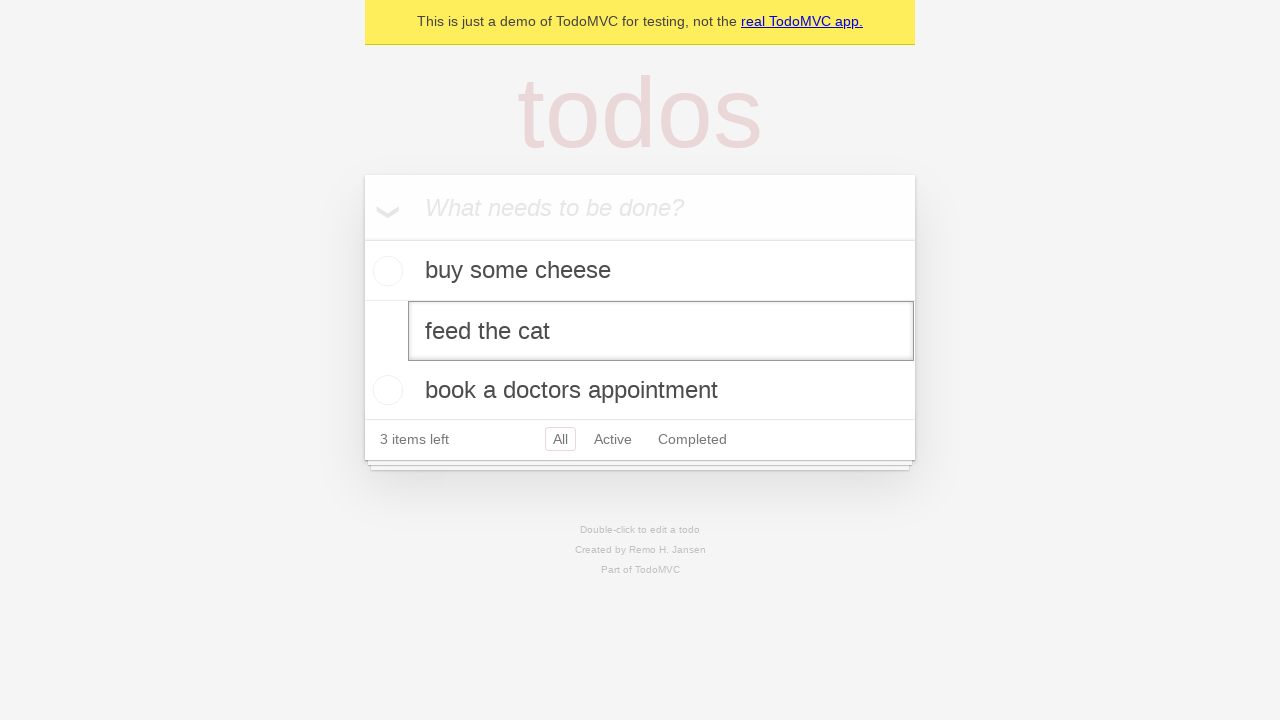

Filled edit textbox with '    buy some sausages    ' (with leading and trailing spaces) on [data-testid='todo-item'] >> nth=1 >> internal:role=textbox[name="Edit"i]
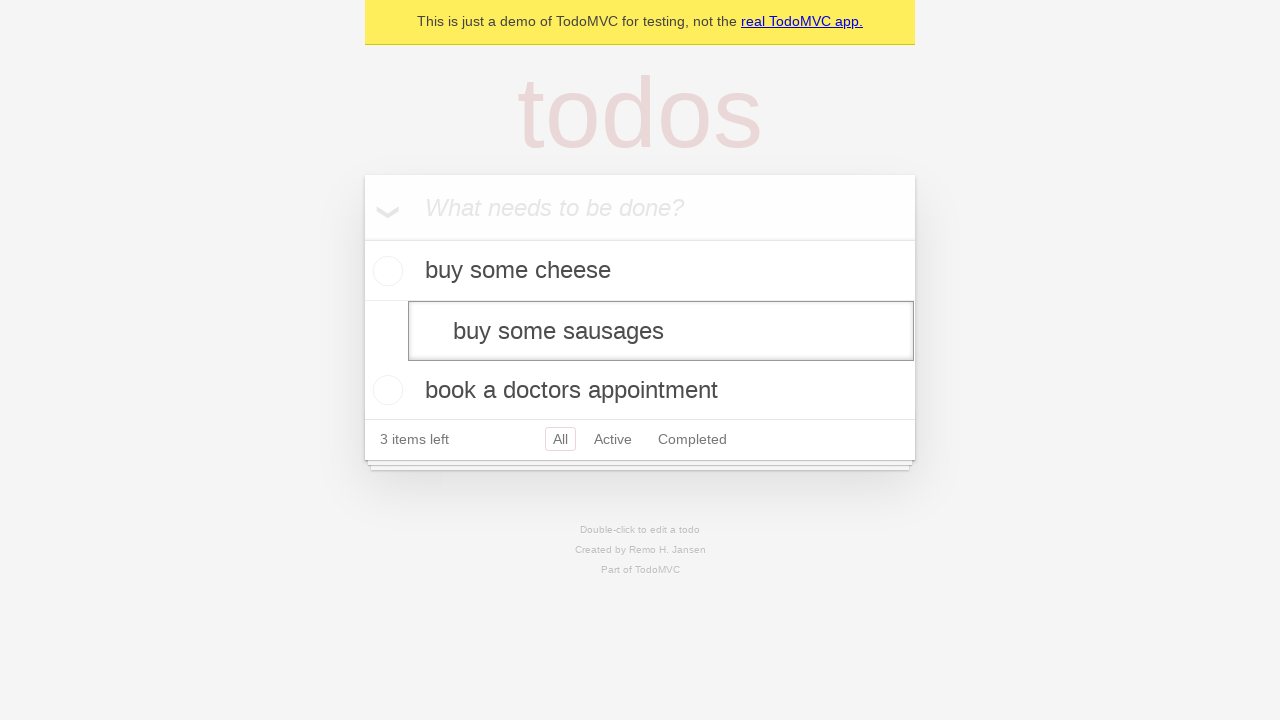

Pressed Enter to save edited todo and verify text is trimmed on [data-testid='todo-item'] >> nth=1 >> internal:role=textbox[name="Edit"i]
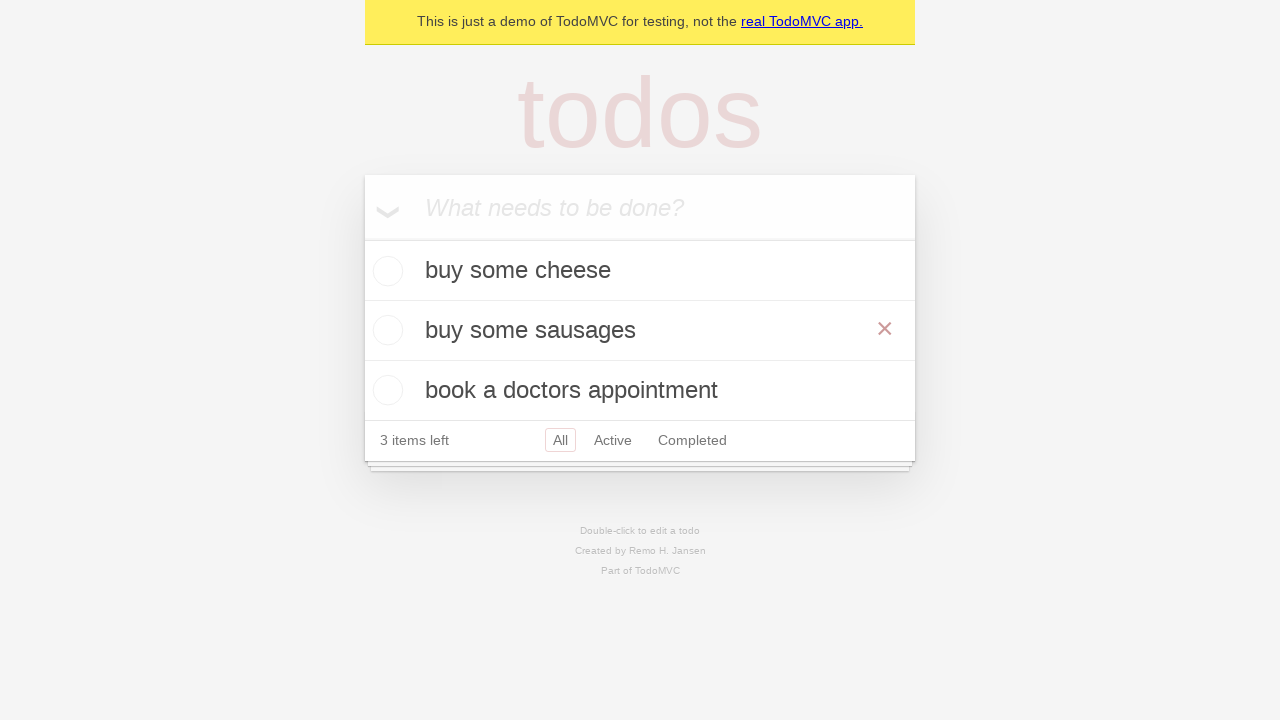

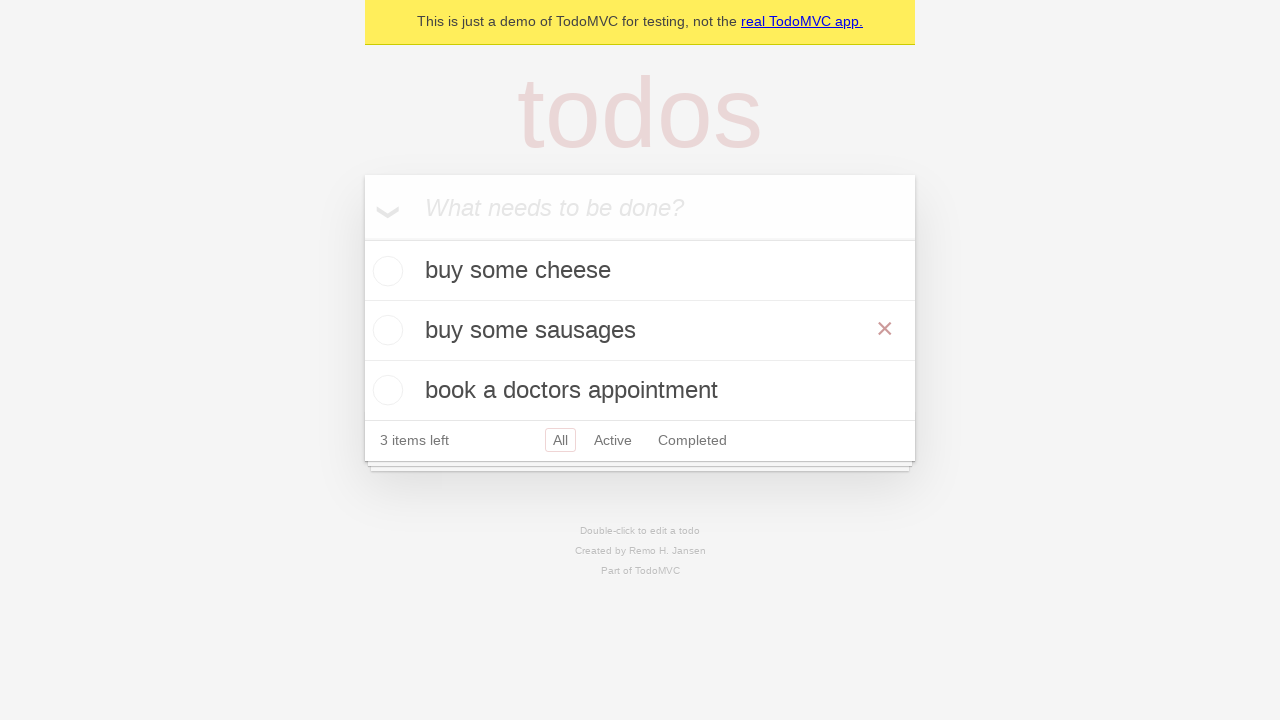